Clicks on the Orange Tours And Travels link

Starting URL: https://www.orangetravels.in/#/

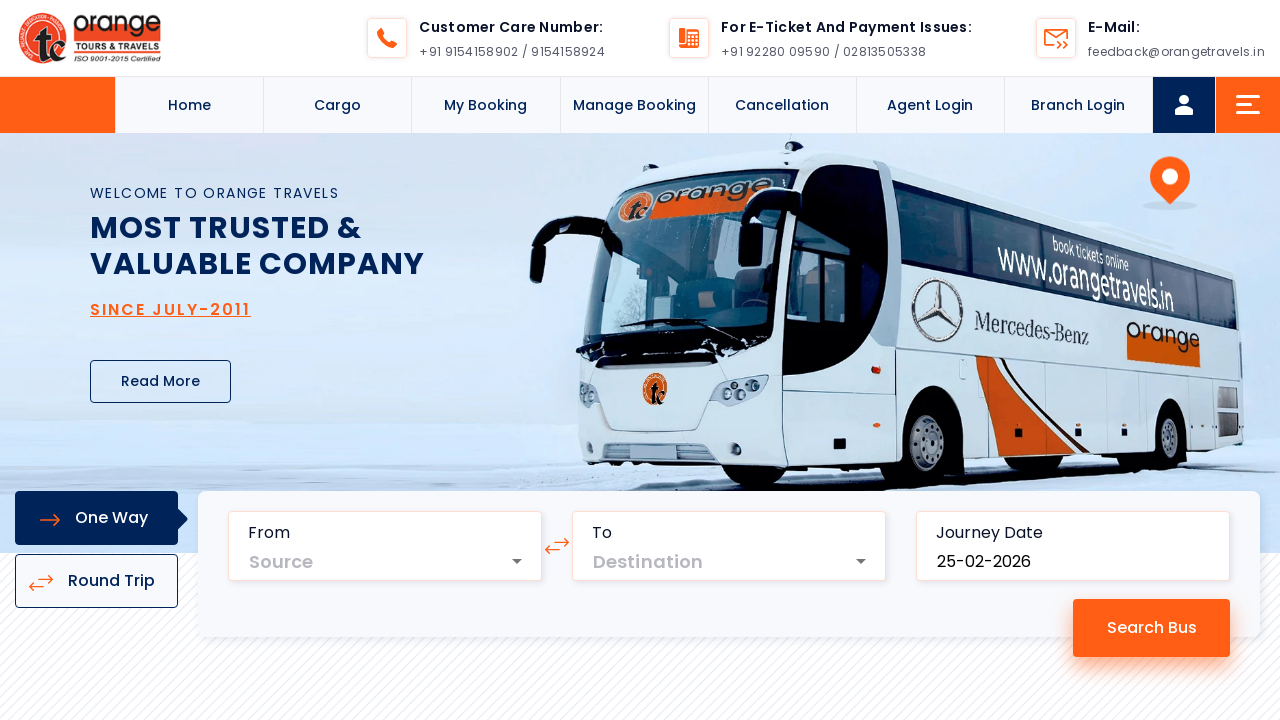

Clicked on the Orange Tours And Travels link at (662, 679) on xpath=//a[normalize-space()='Orange Tours And Travels.']
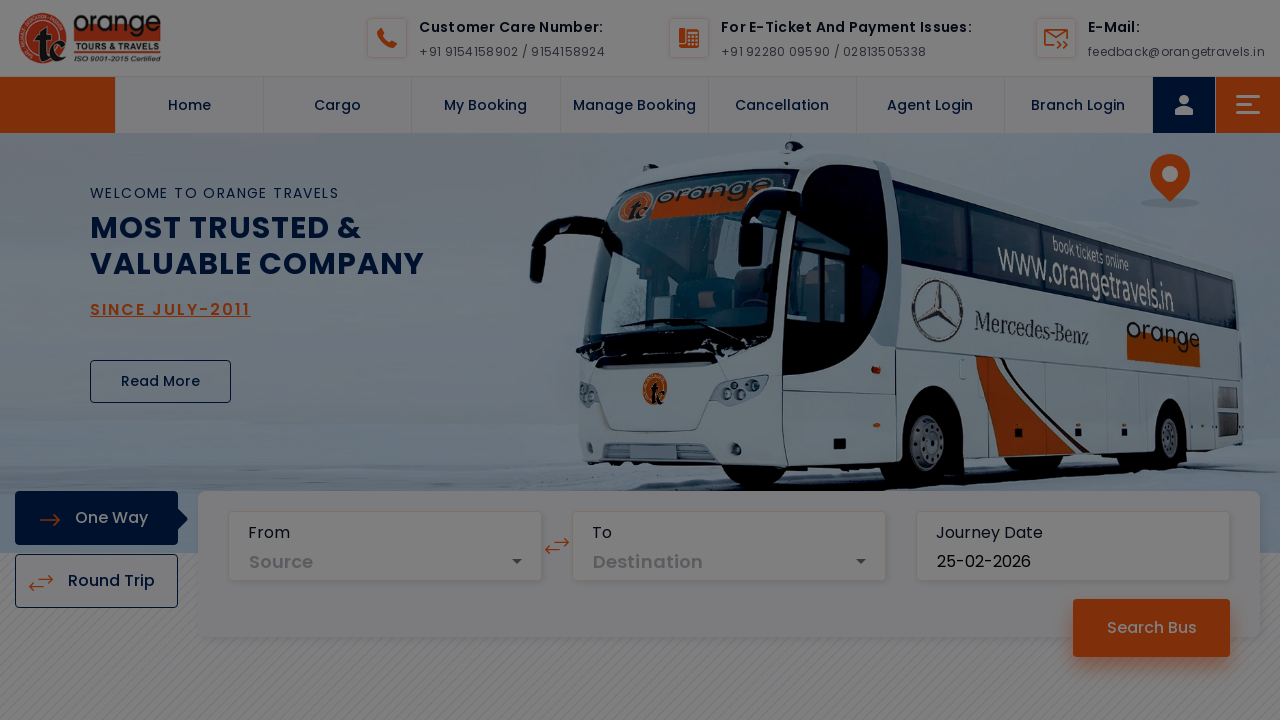

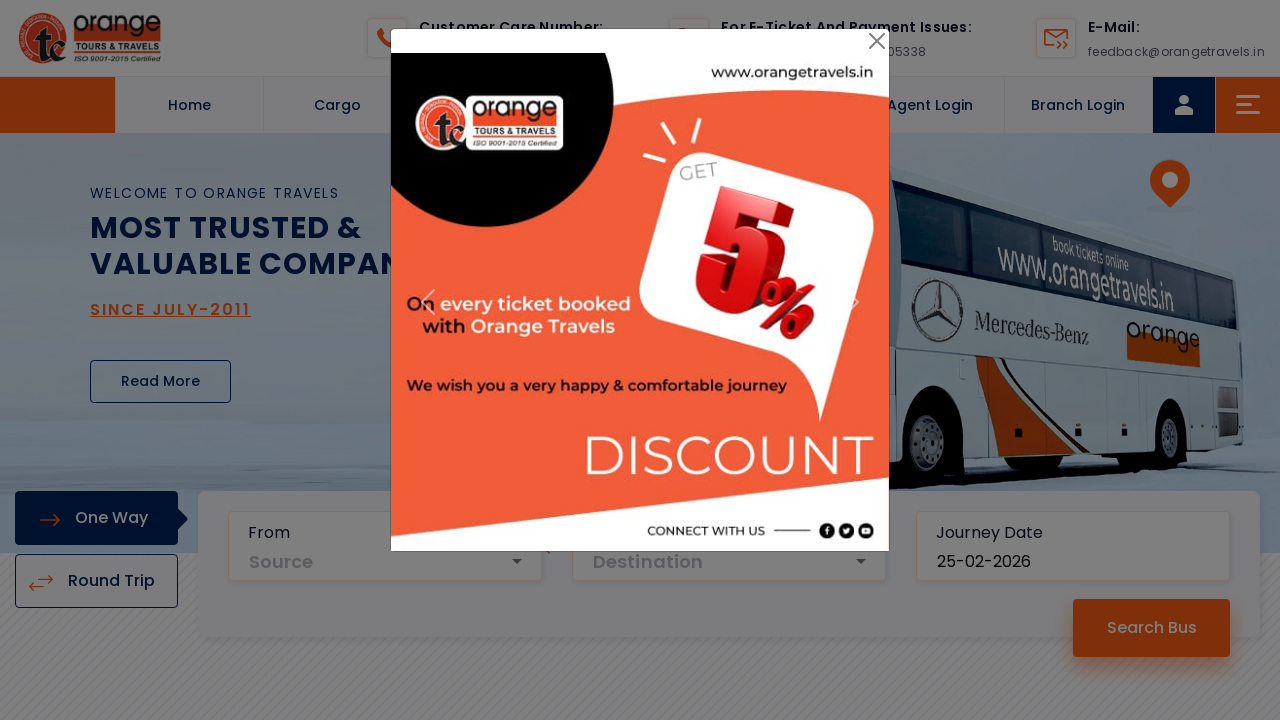